Tests finding a link by partial text (a calculated mathematical value), clicking it, then filling out a form with personal information (first name, last name, city, country) and submitting it.

Starting URL: http://suninjuly.github.io/find_link_text

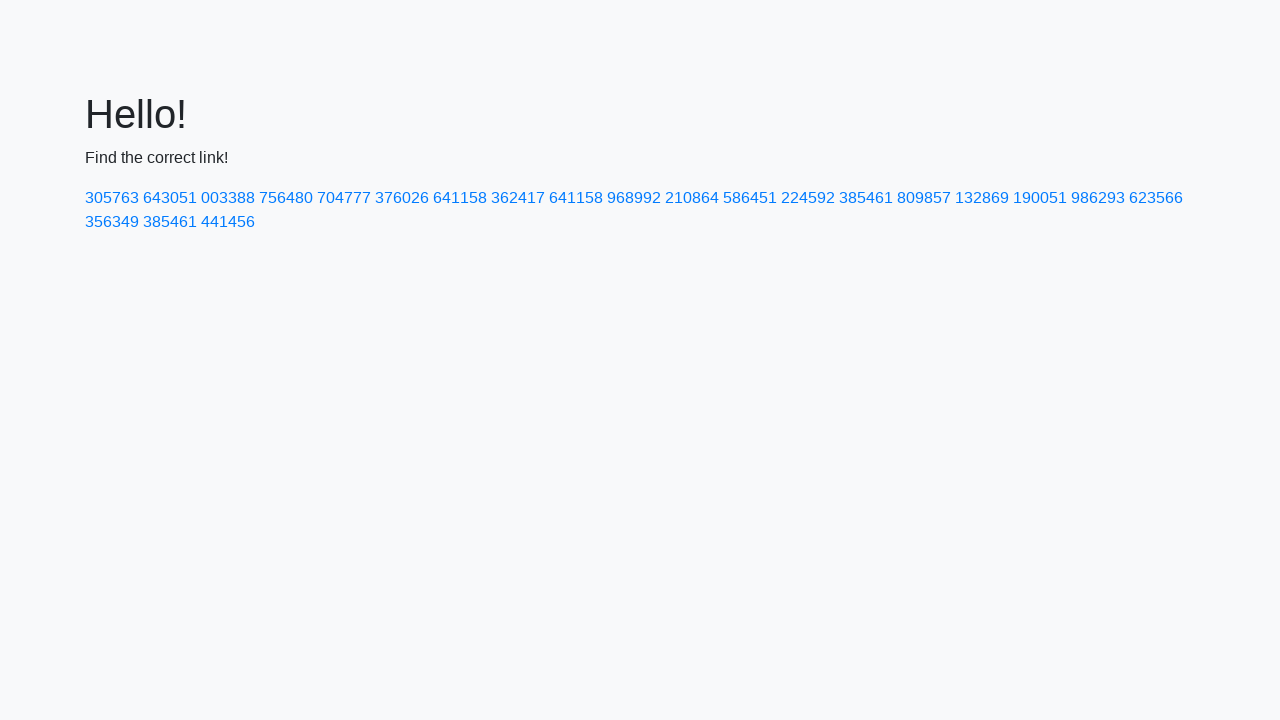

Calculated link text value: 224592
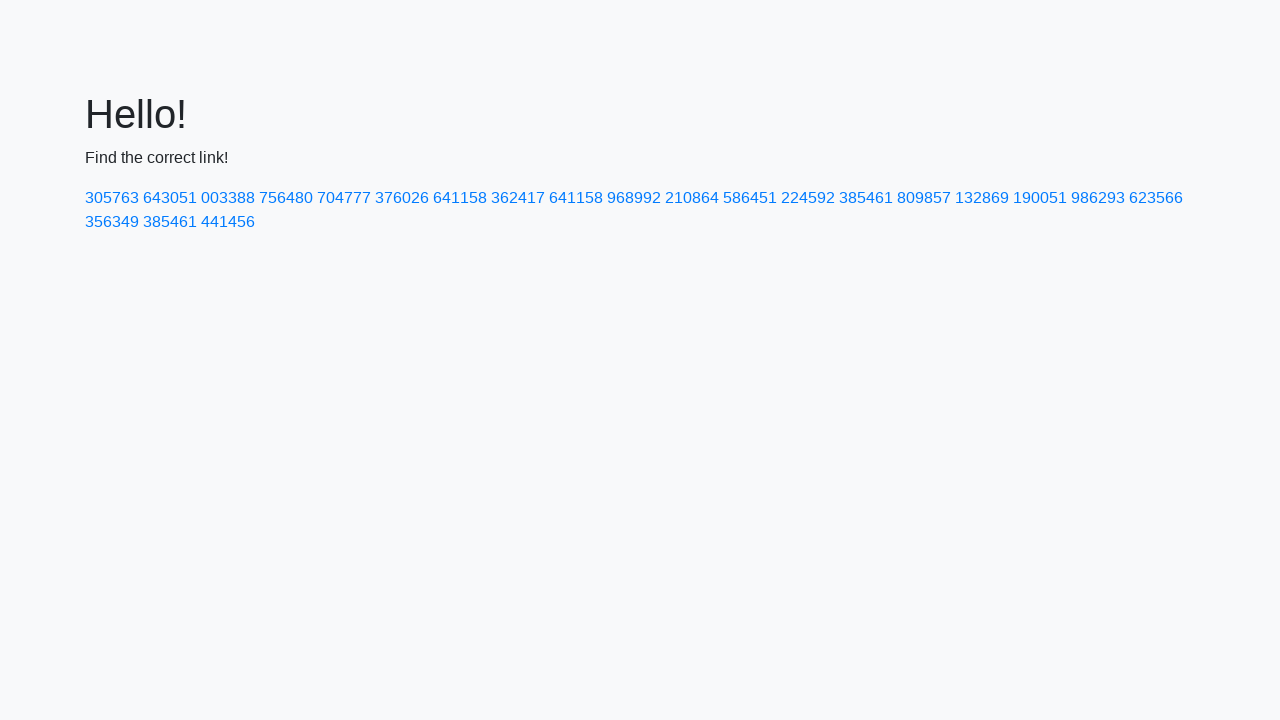

Clicked link containing calculated value '224592' at (808, 198) on a:has-text('224592')
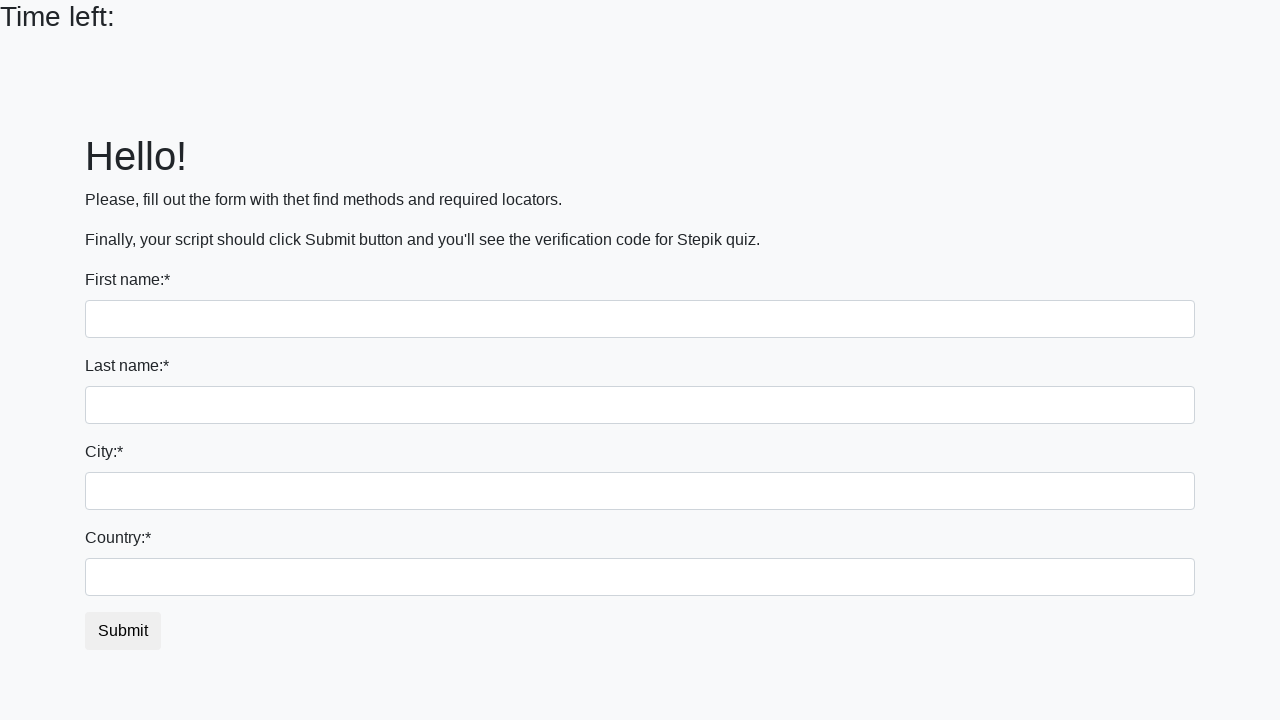

Filled first name field with 'Ivan' on input >> nth=0
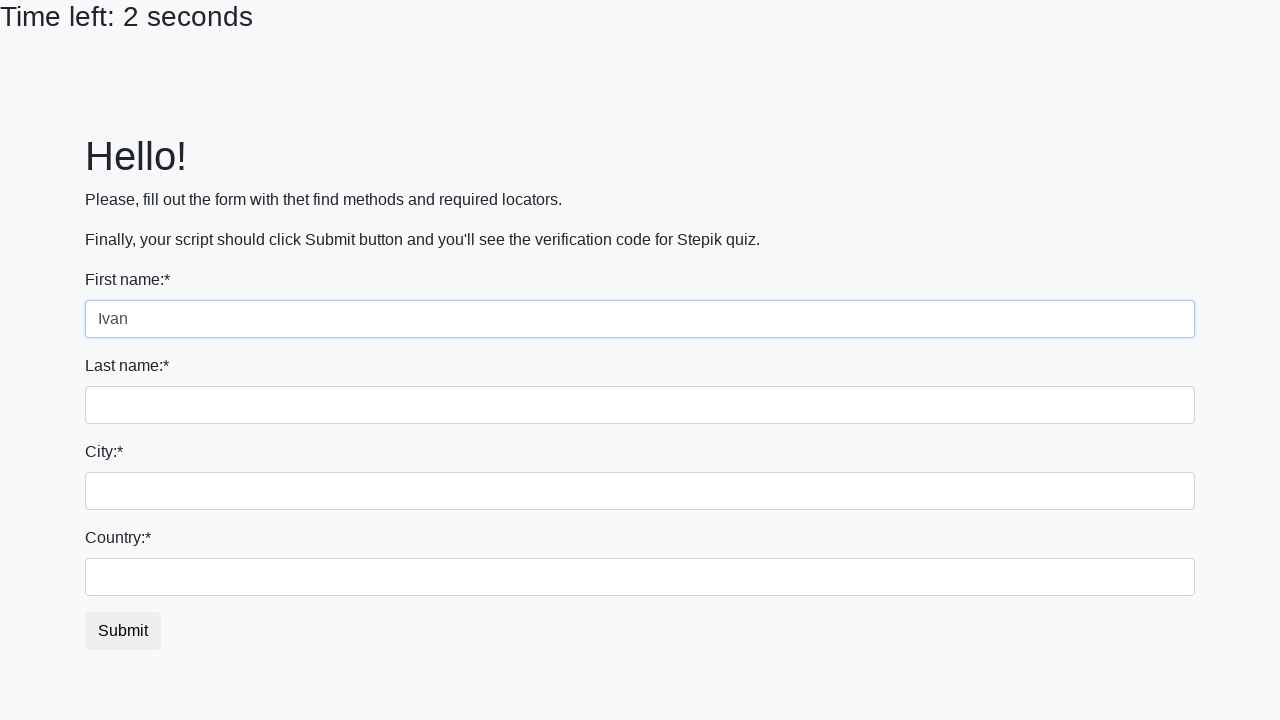

Filled last name field with 'Petrov' on input[name='last_name']
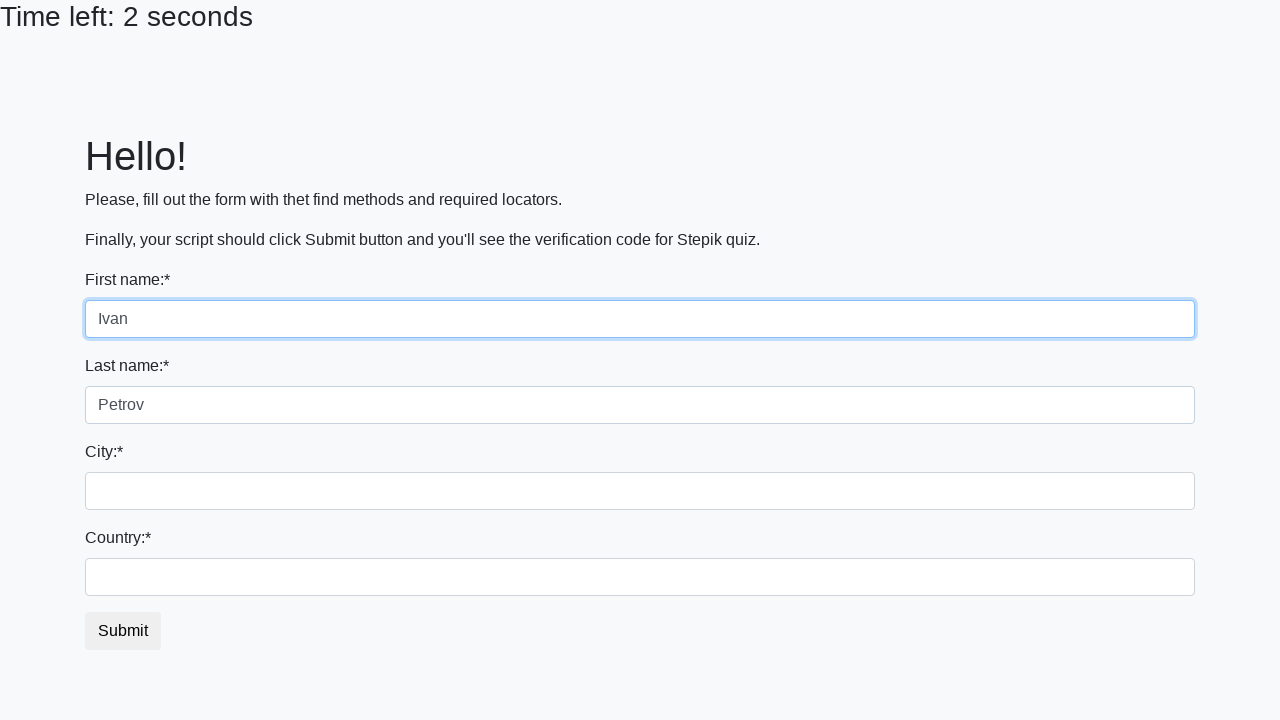

Filled city field with 'Smolensk' on .city
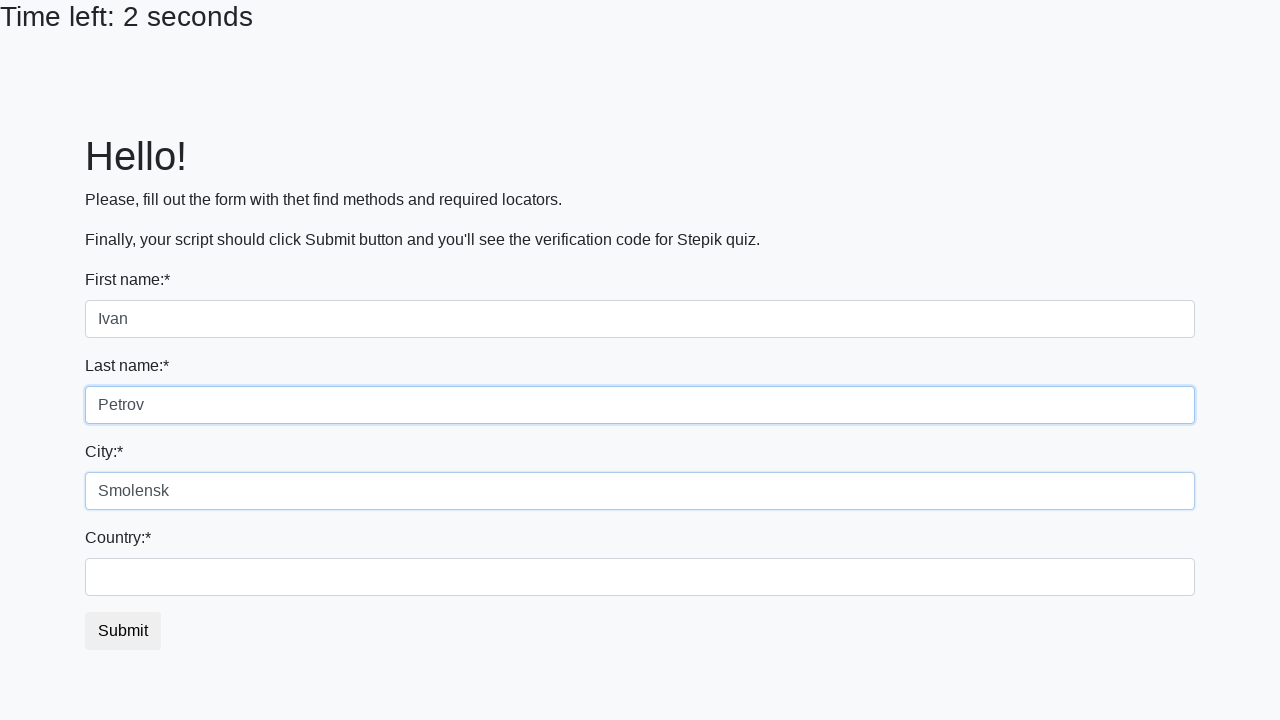

Filled country field with 'Russia' on #country
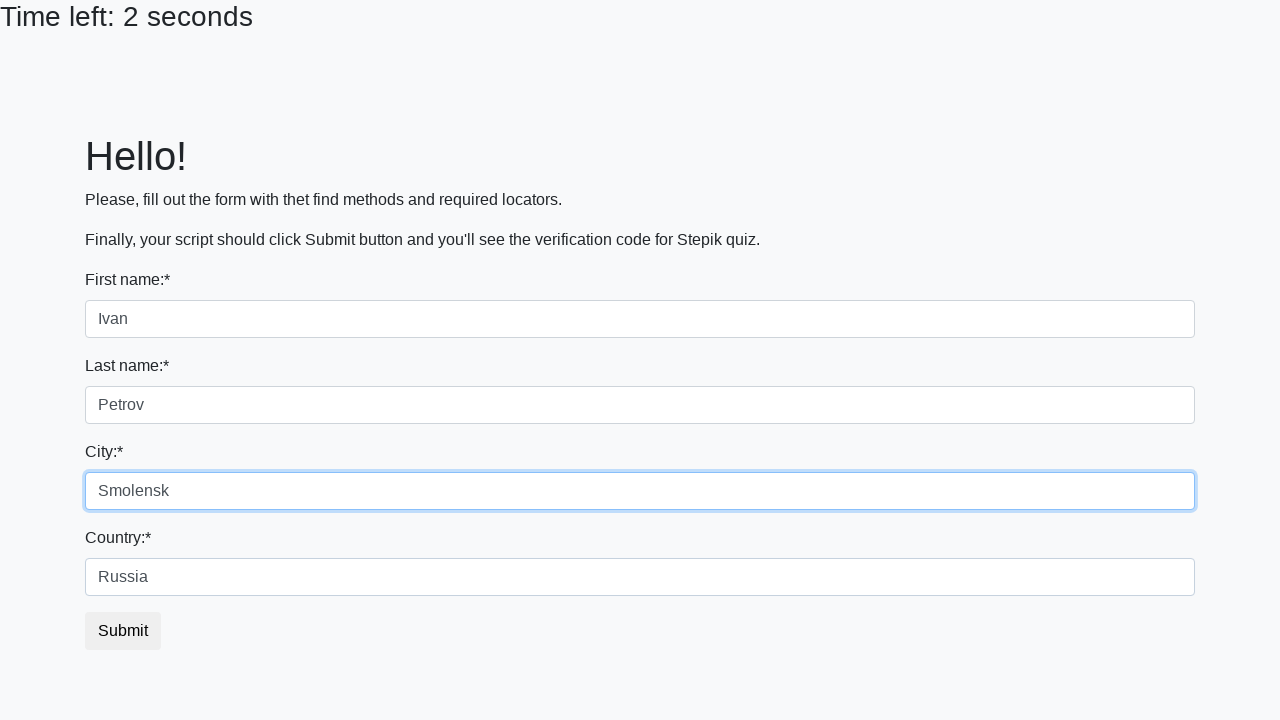

Clicked submit button to submit the form at (123, 631) on button.btn
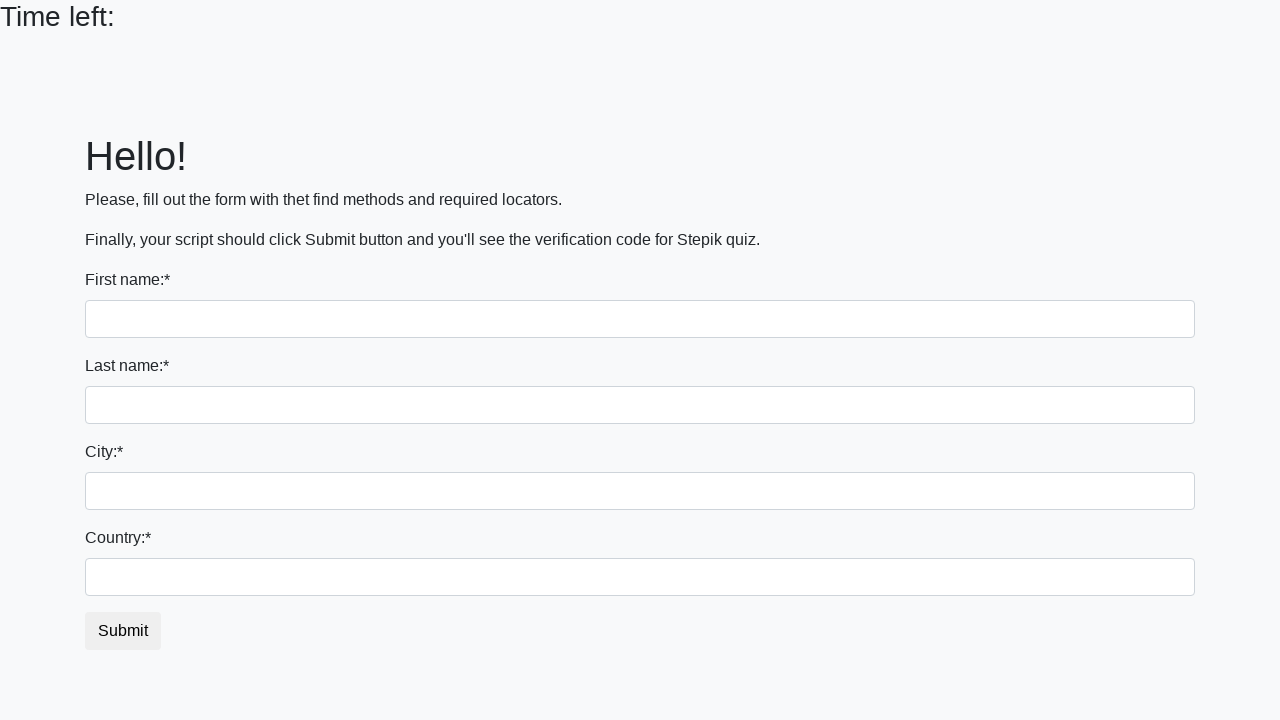

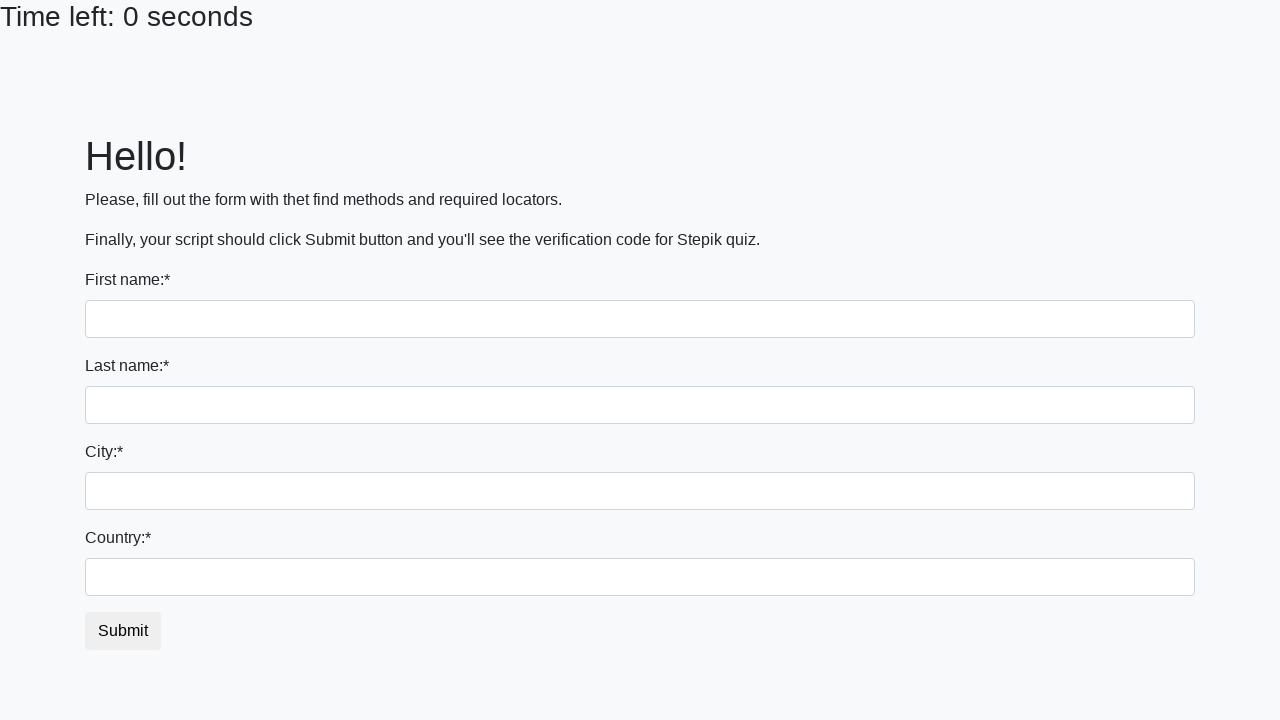